Tests drag and drop functionality by dragging element A to element B position and verifying the elements have swapped

Starting URL: https://the-internet.herokuapp.com/drag_and_drop

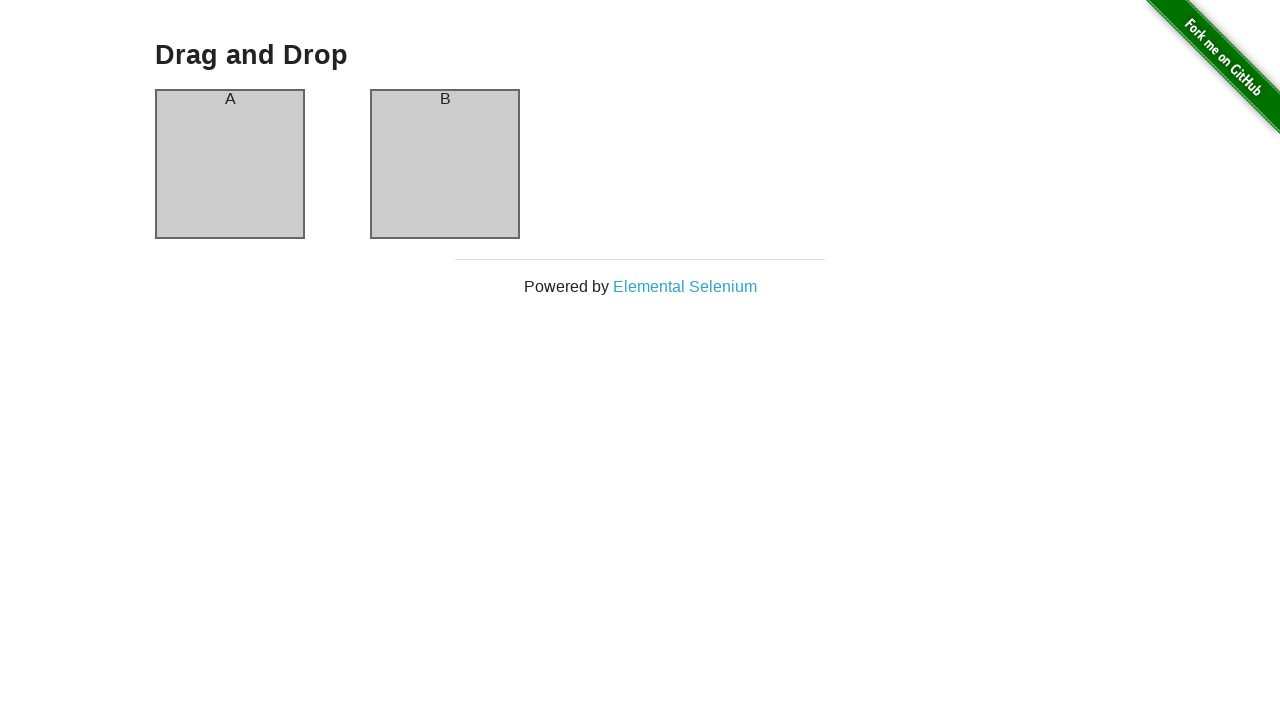

Located element A (column-a)
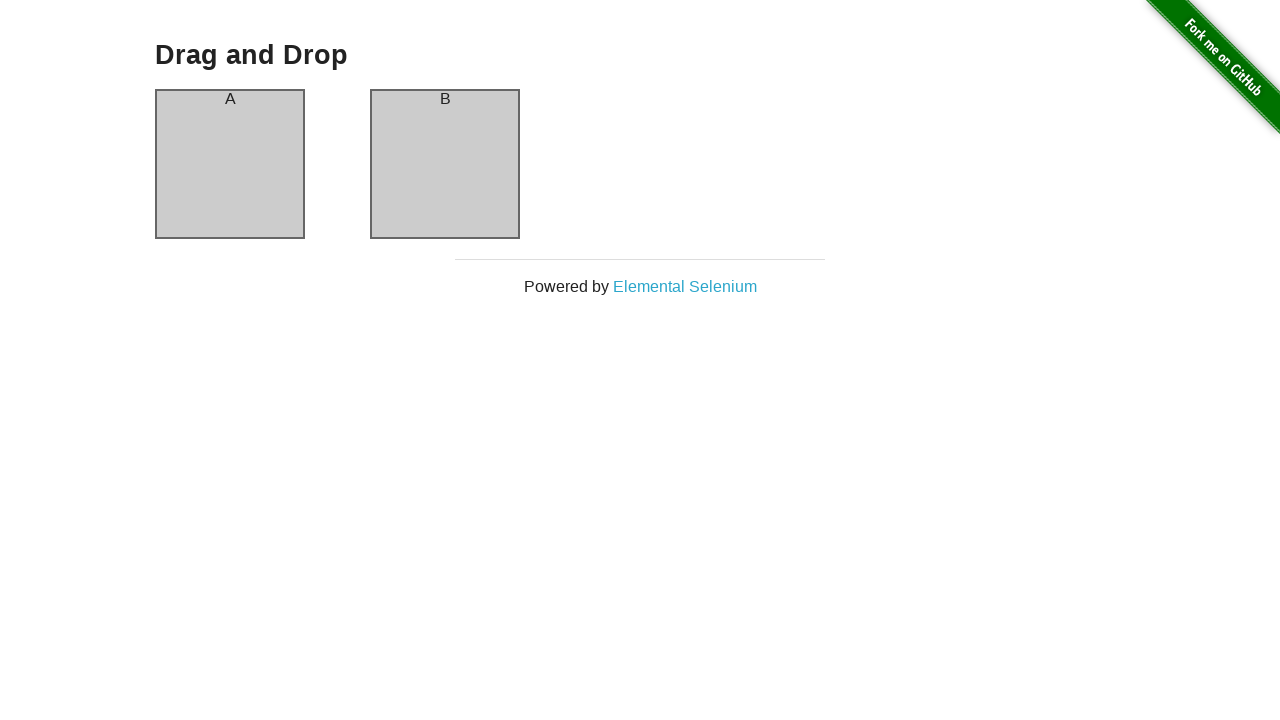

Located element B (column-b)
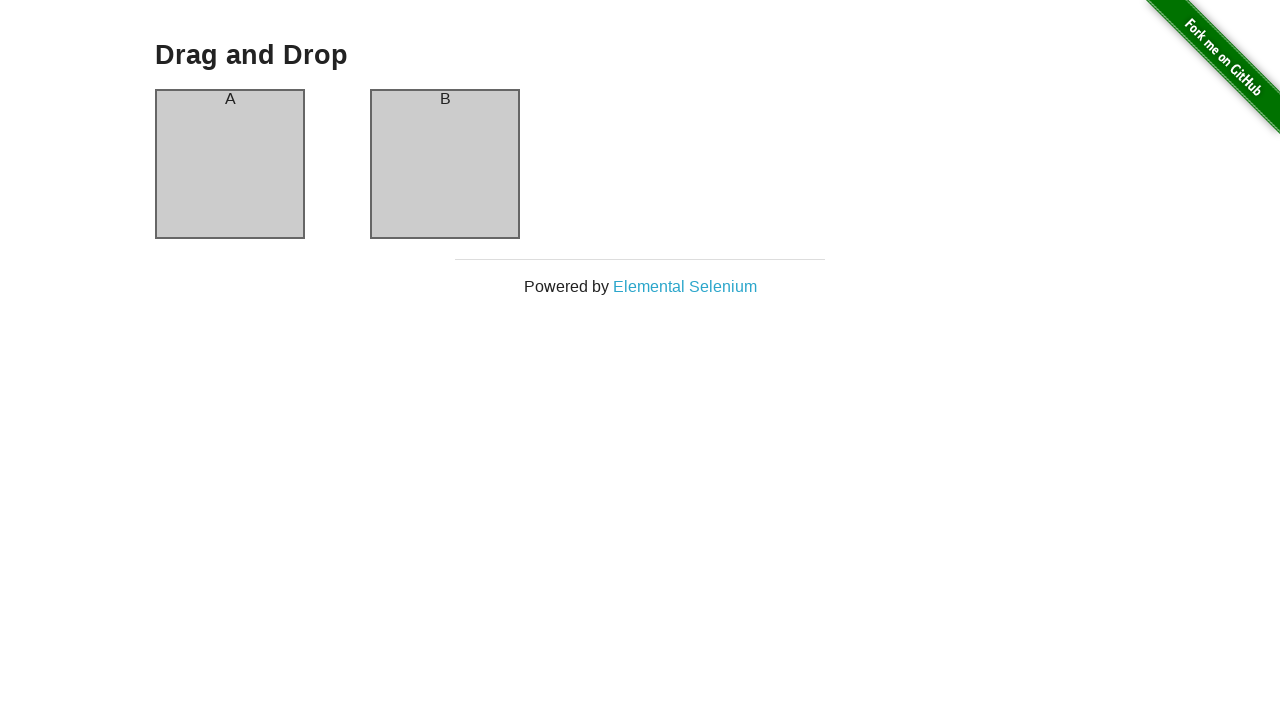

Dragged element A to element B position at (445, 164)
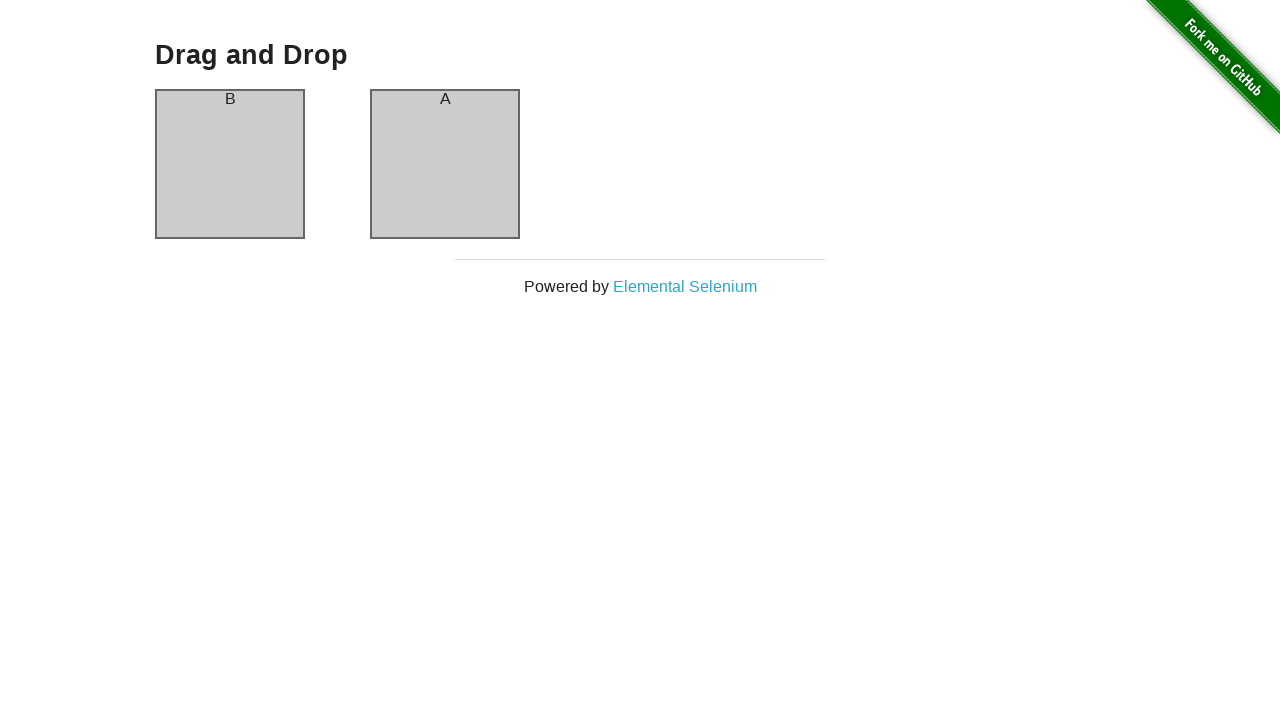

Verified column-a now contains 'B' after swap
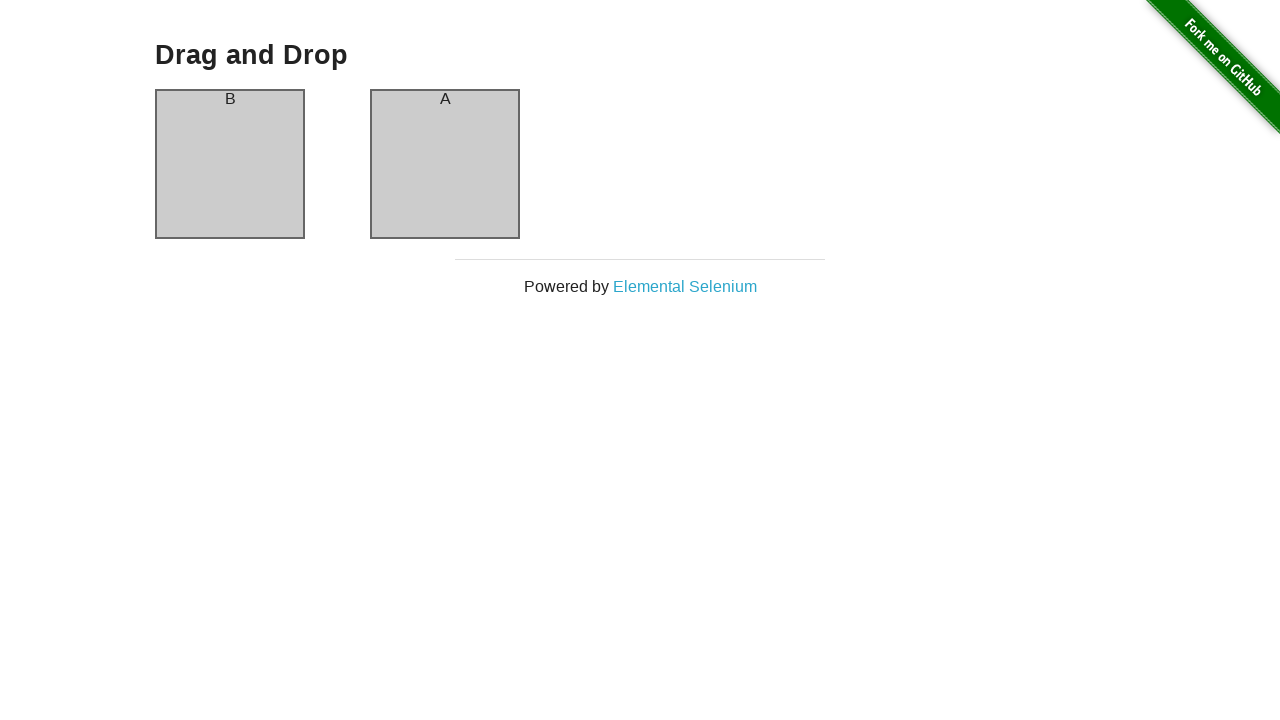

Verified column-b now contains 'A' after swap
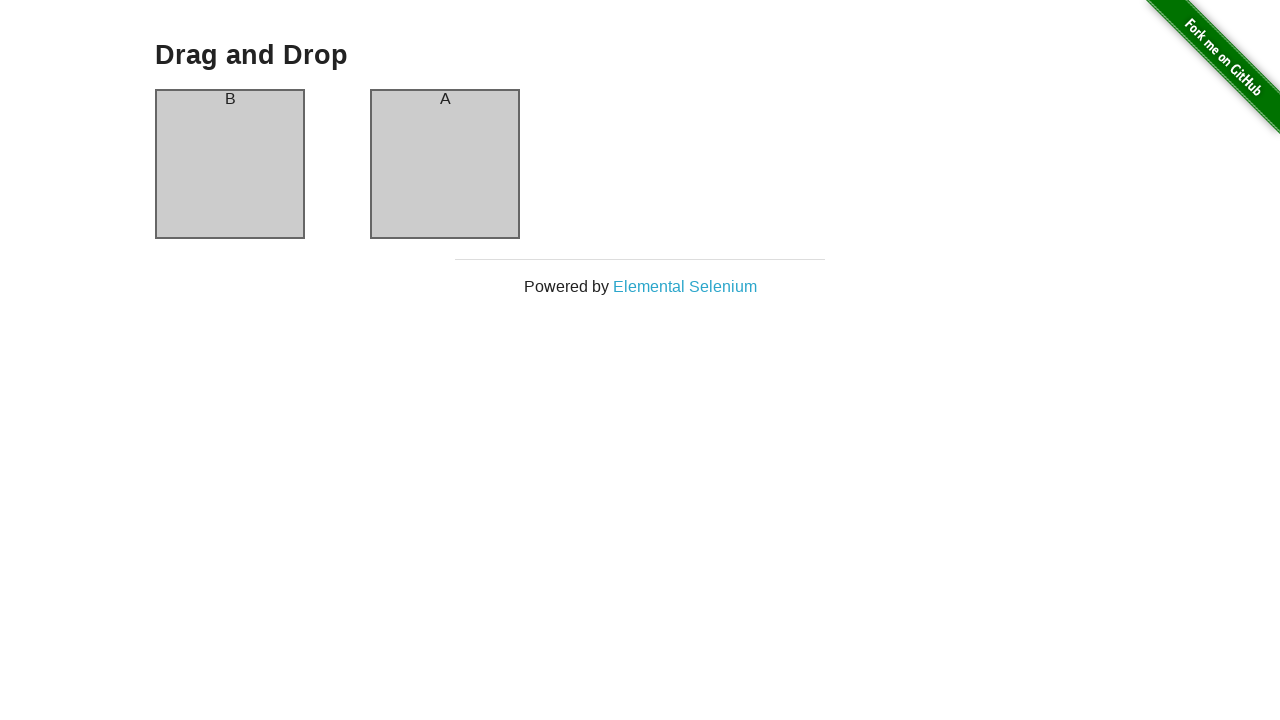

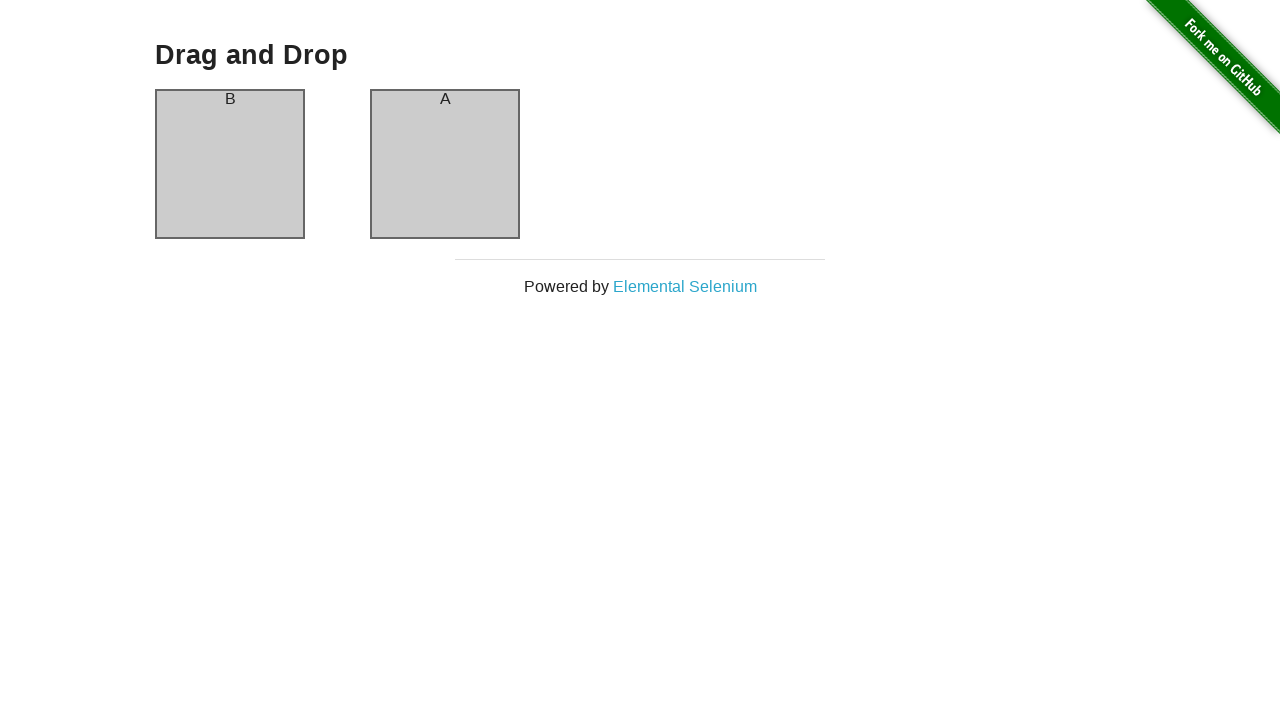